Tests dropdown navigation by clicking on the Dropdown link and verifying sibling element values in state and month dropdowns using XPath sibling axes

Starting URL: http://practice.cydeo.com/

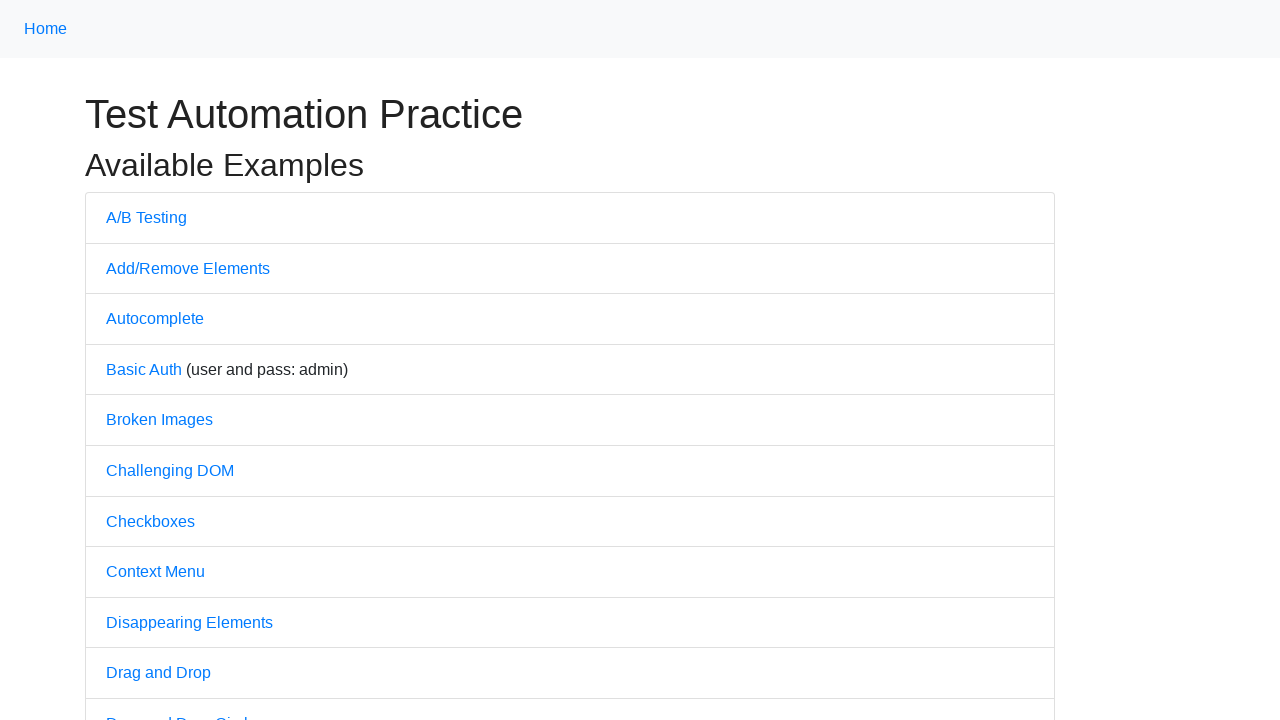

Clicked on the Dropdown link at (143, 360) on xpath=//div[@id='content']//a[.='Dropdown']
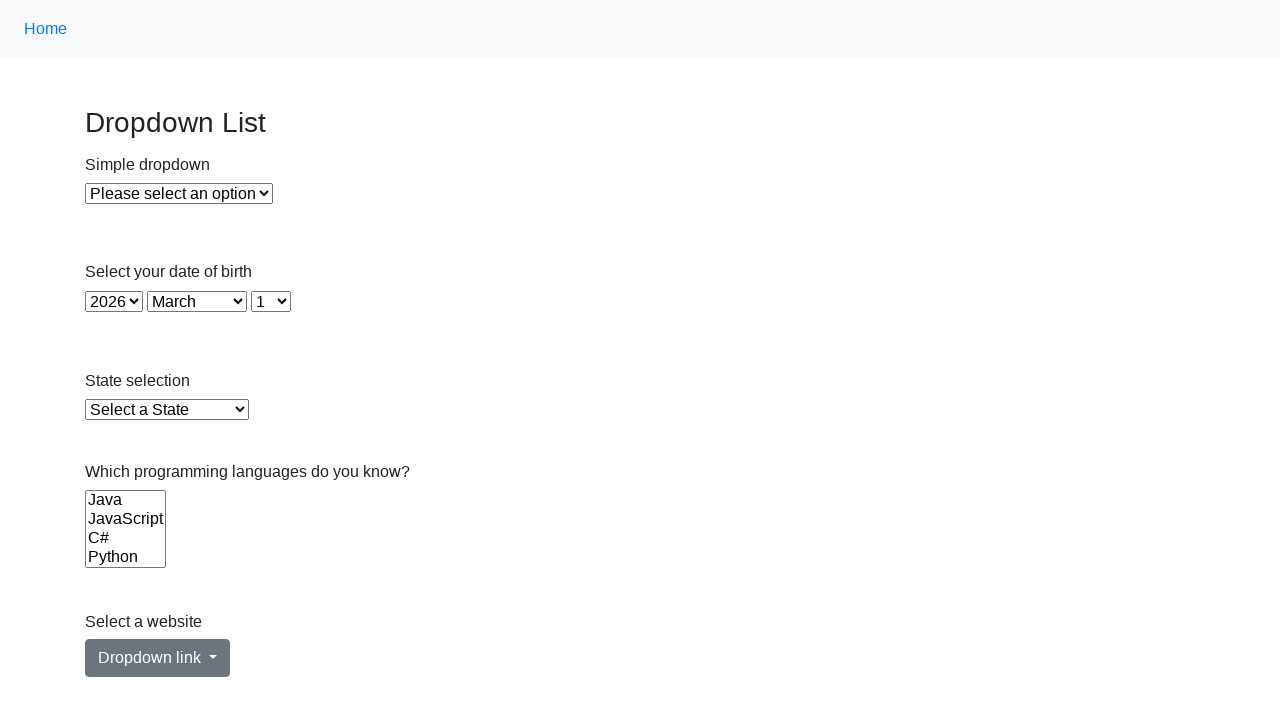

State dropdown selector loaded
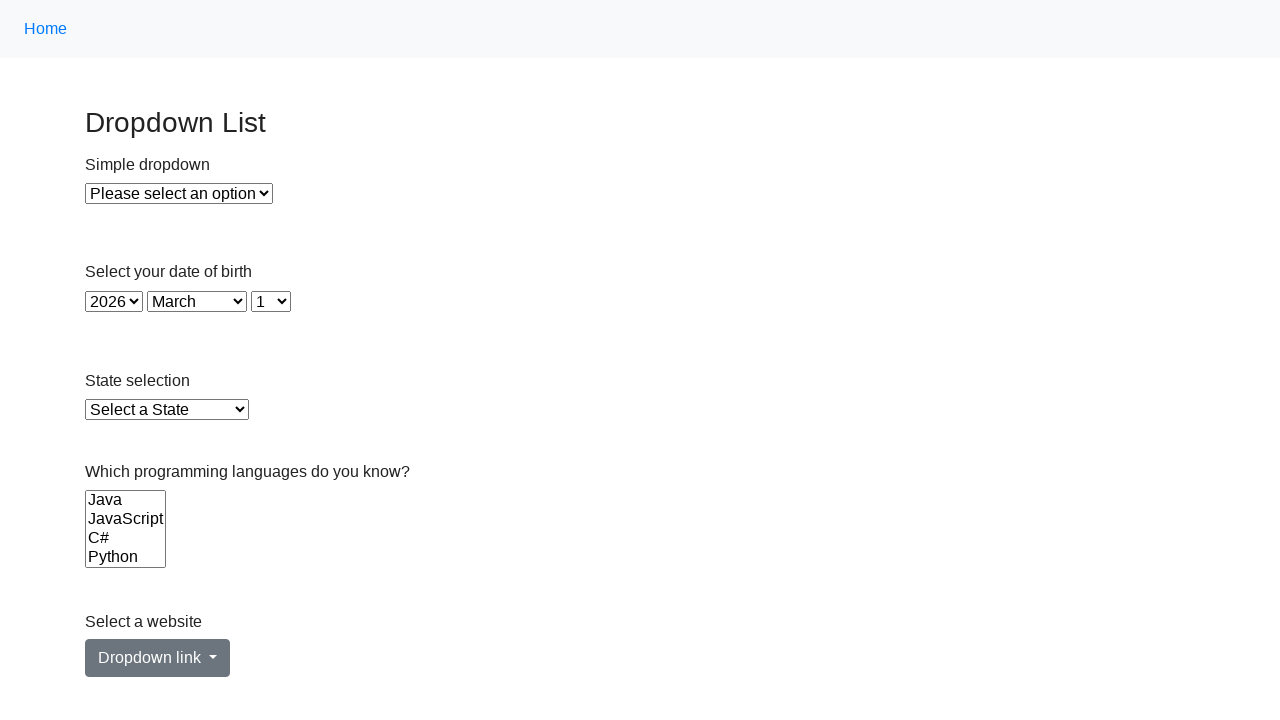

Month dropdown selector loaded
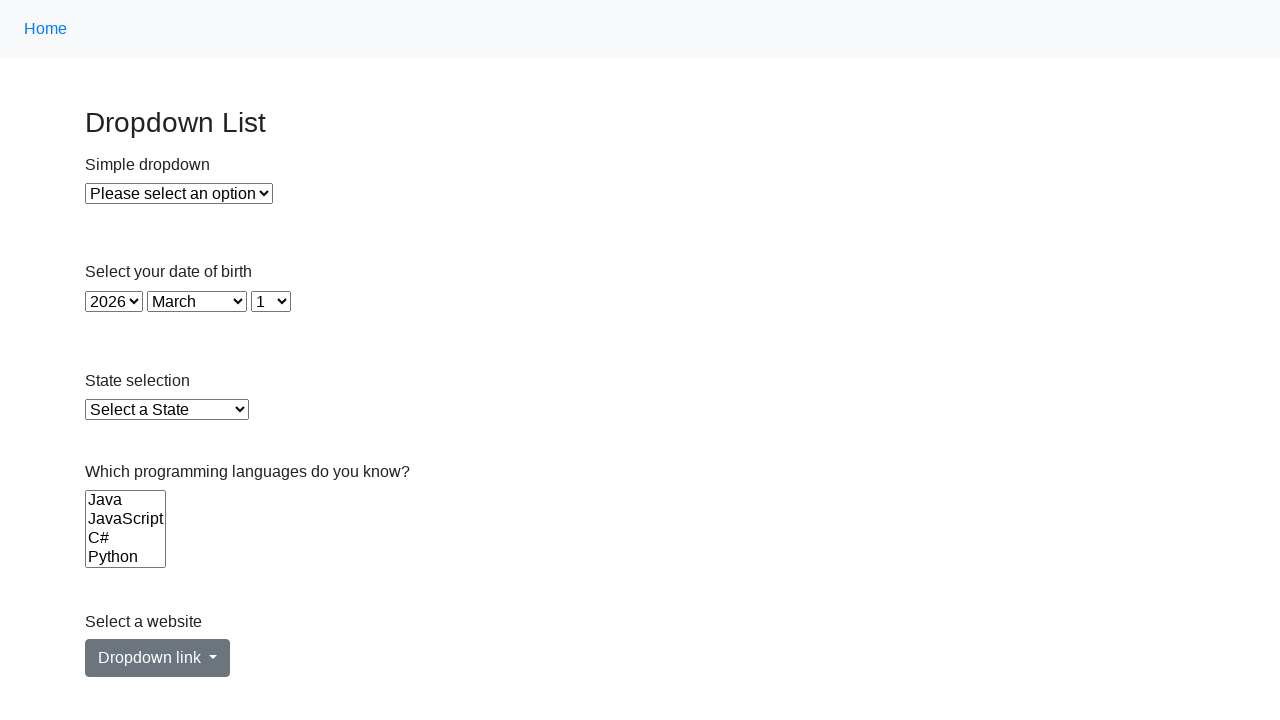

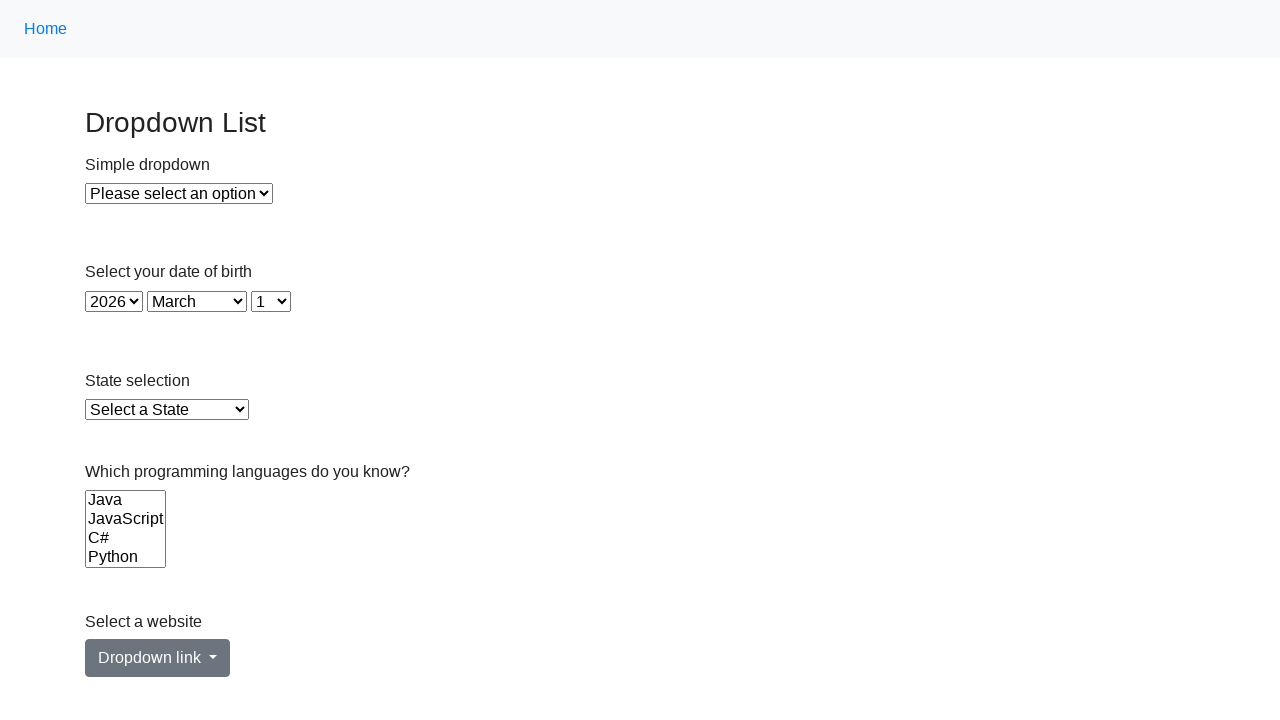